Tests dismissing a confirm alert dialog by clicking the Confirm Alert button and dismissing the dialog

Starting URL: https://letcode.in/alert

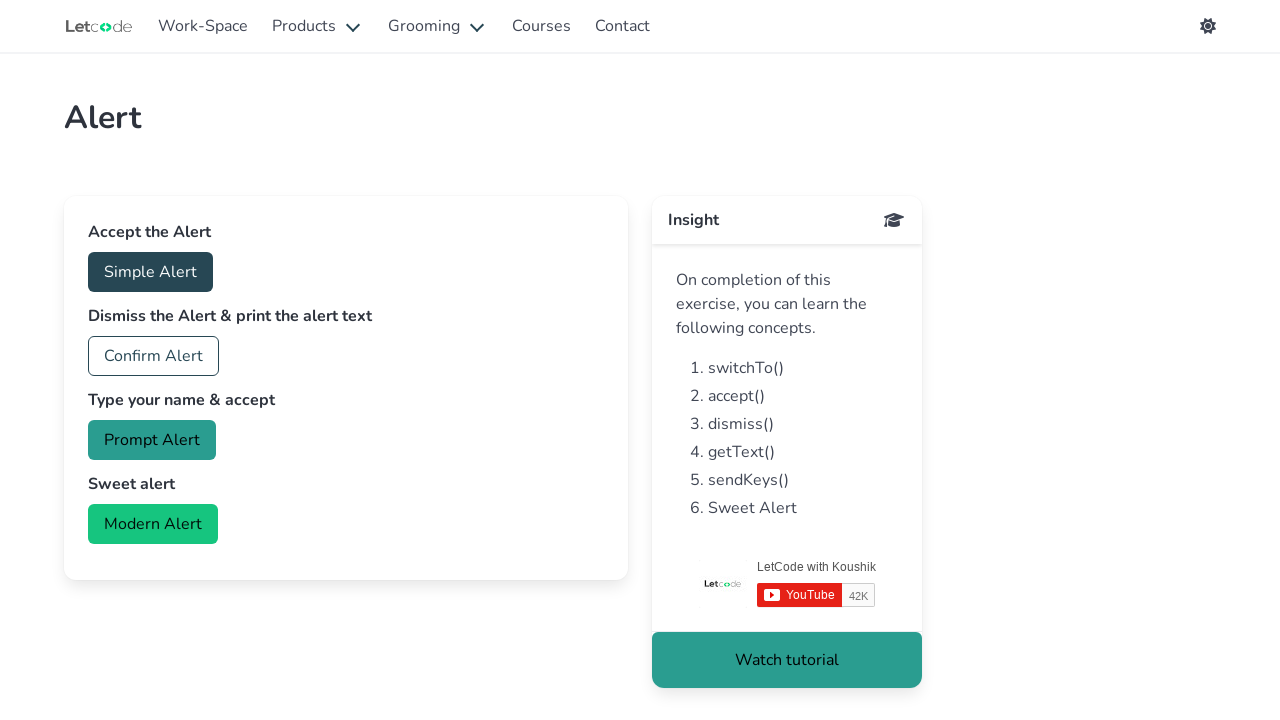

Set up dialog handler to automatically dismiss alerts
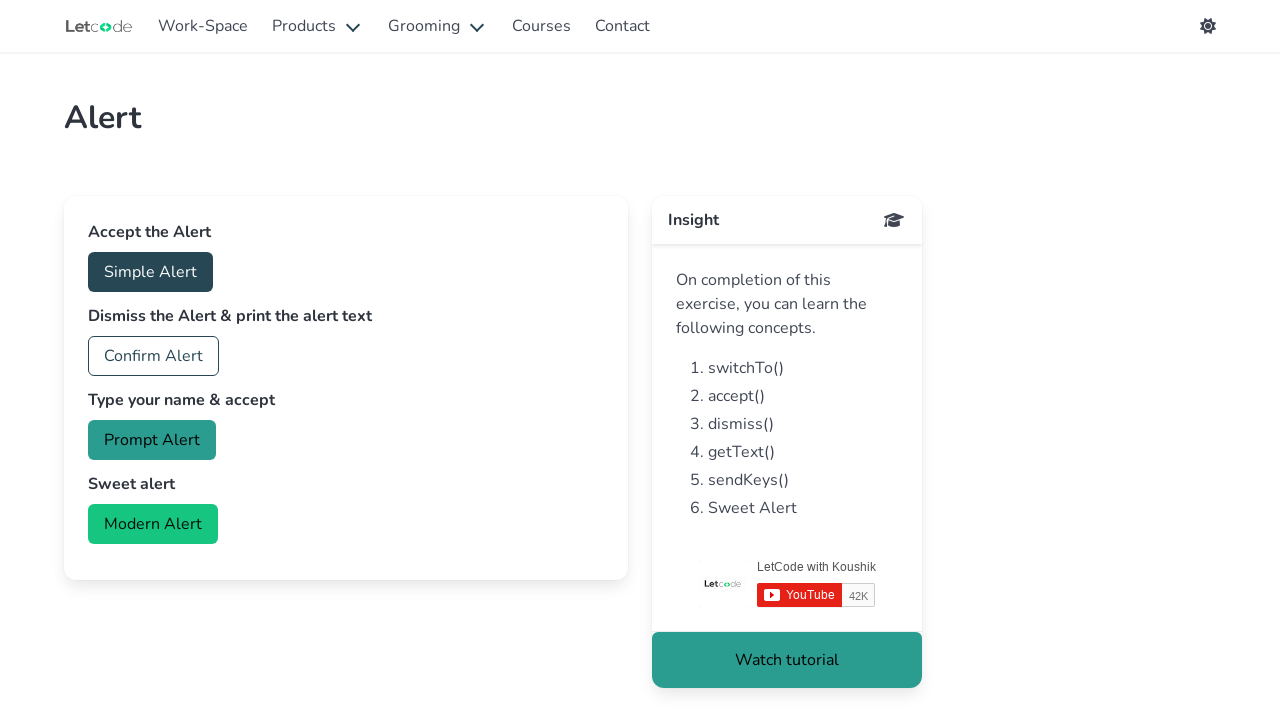

Clicked the Confirm Alert button at (154, 356) on internal:text="Confirm Alert"i
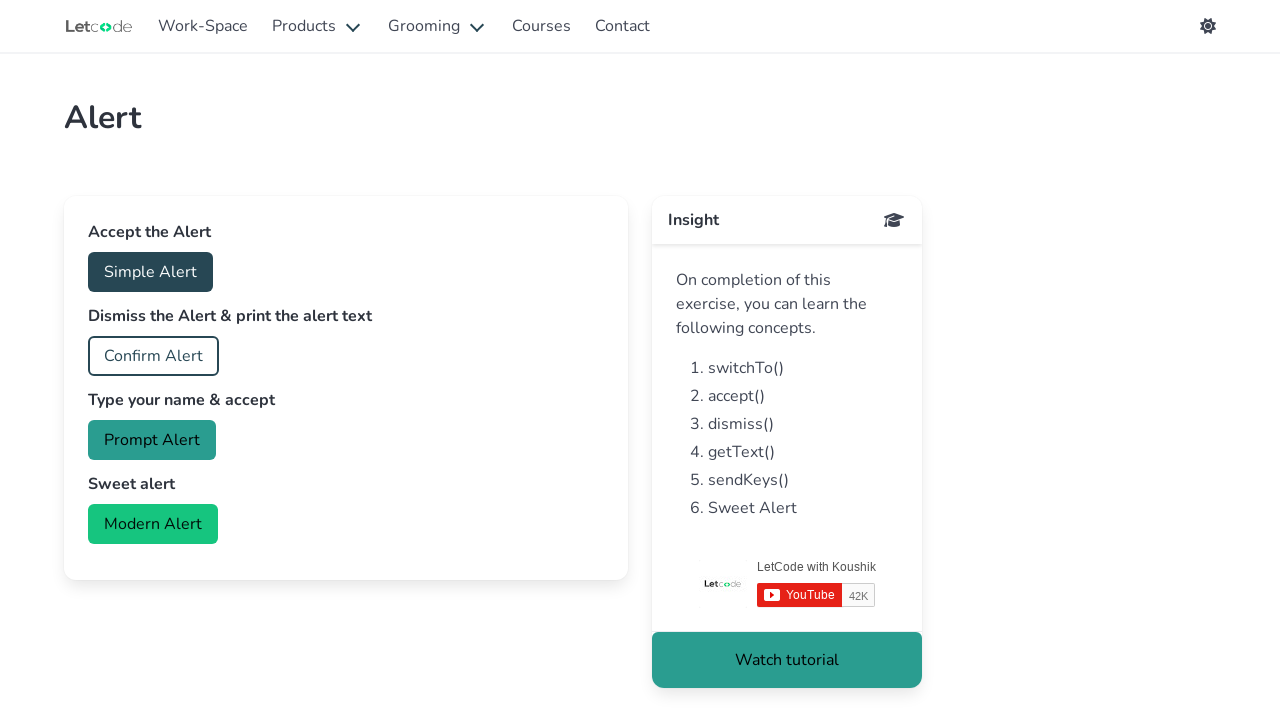

Waited for page to stabilize after alert dismissal
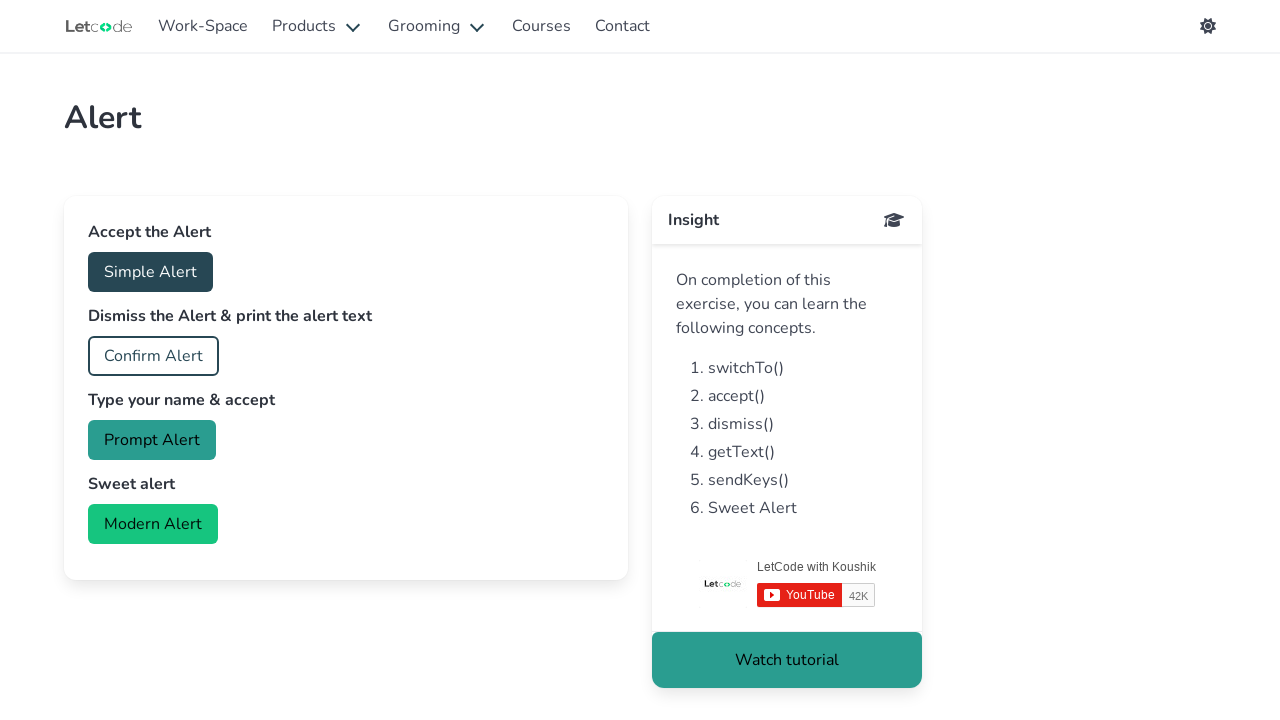

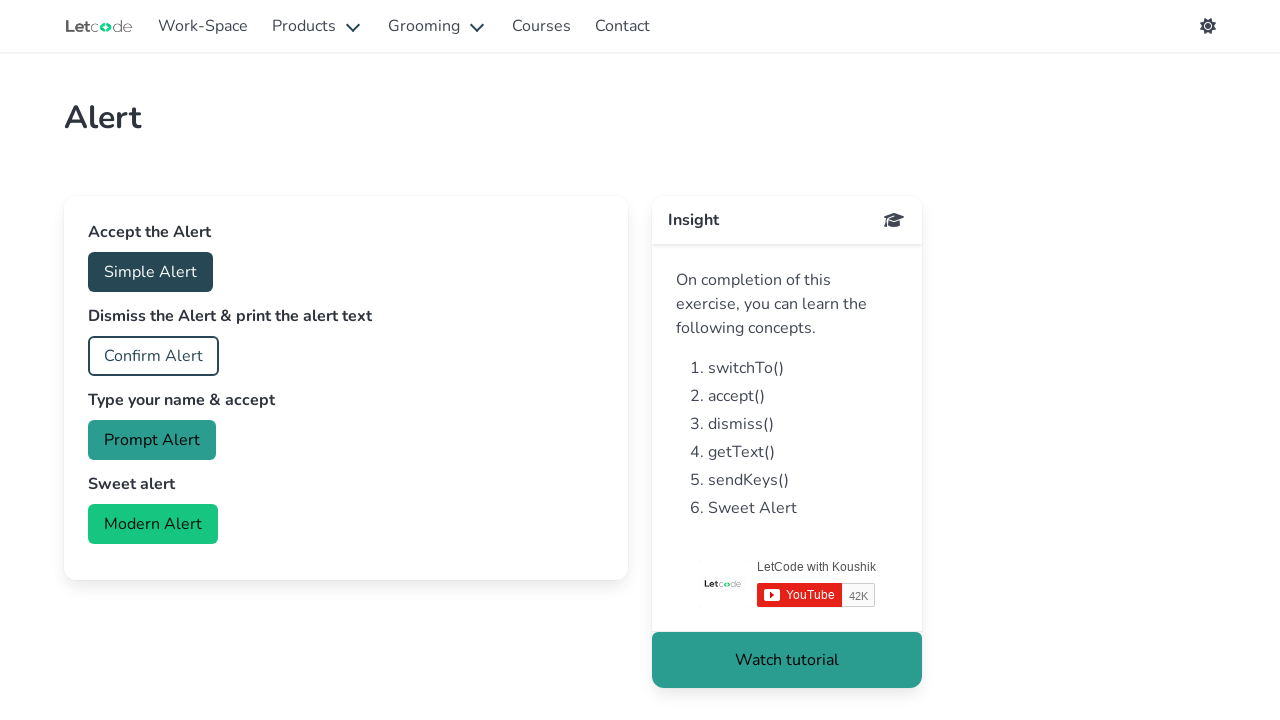